Tests multiple browser window handling with explicit window tracking - opens a new window, iterates through handles to find the new window, and verifies titles of both windows

Starting URL: http://the-internet.herokuapp.com/windows

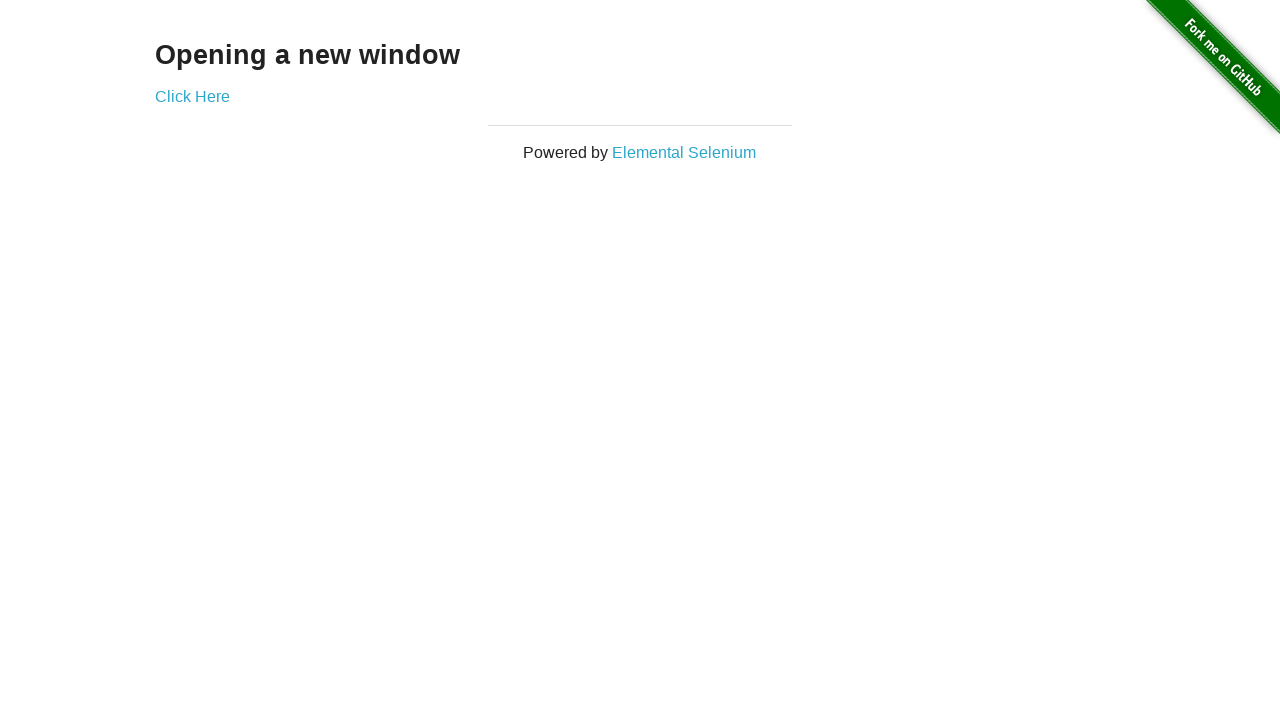

Stored reference to first page
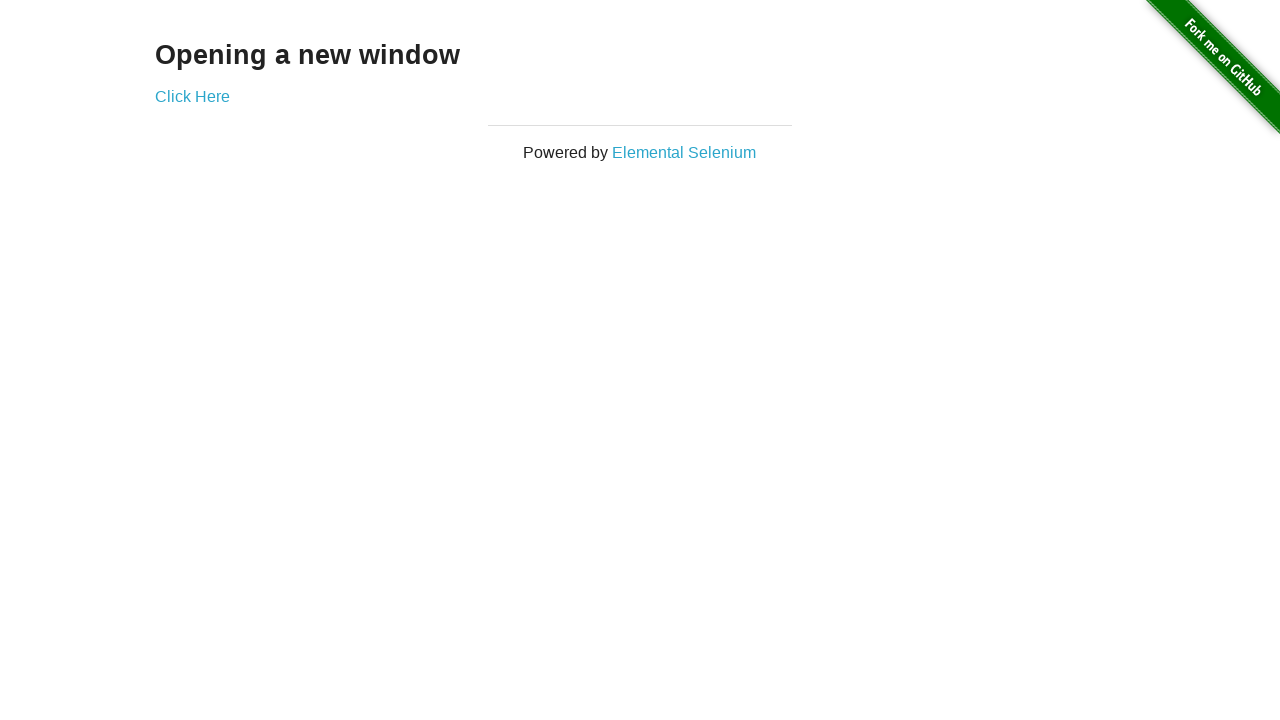

Clicked link to open new window at (192, 96) on .example a
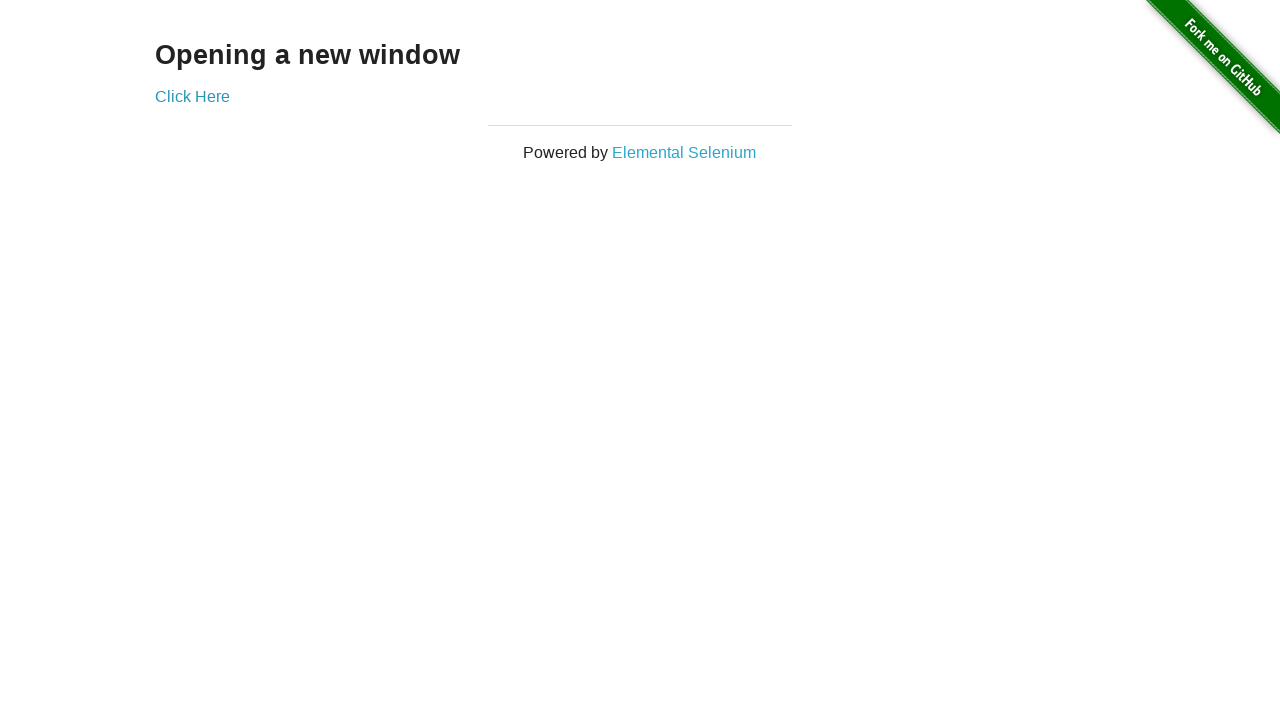

Captured new page object from context
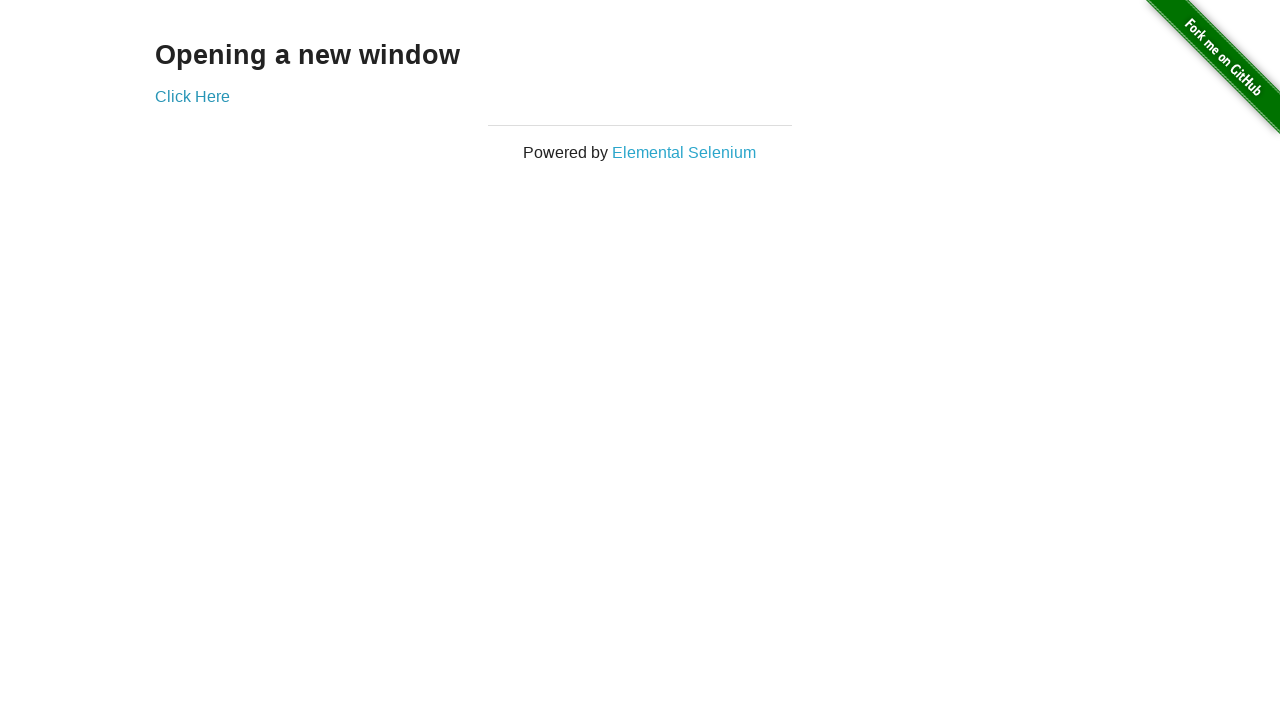

New window loaded completely
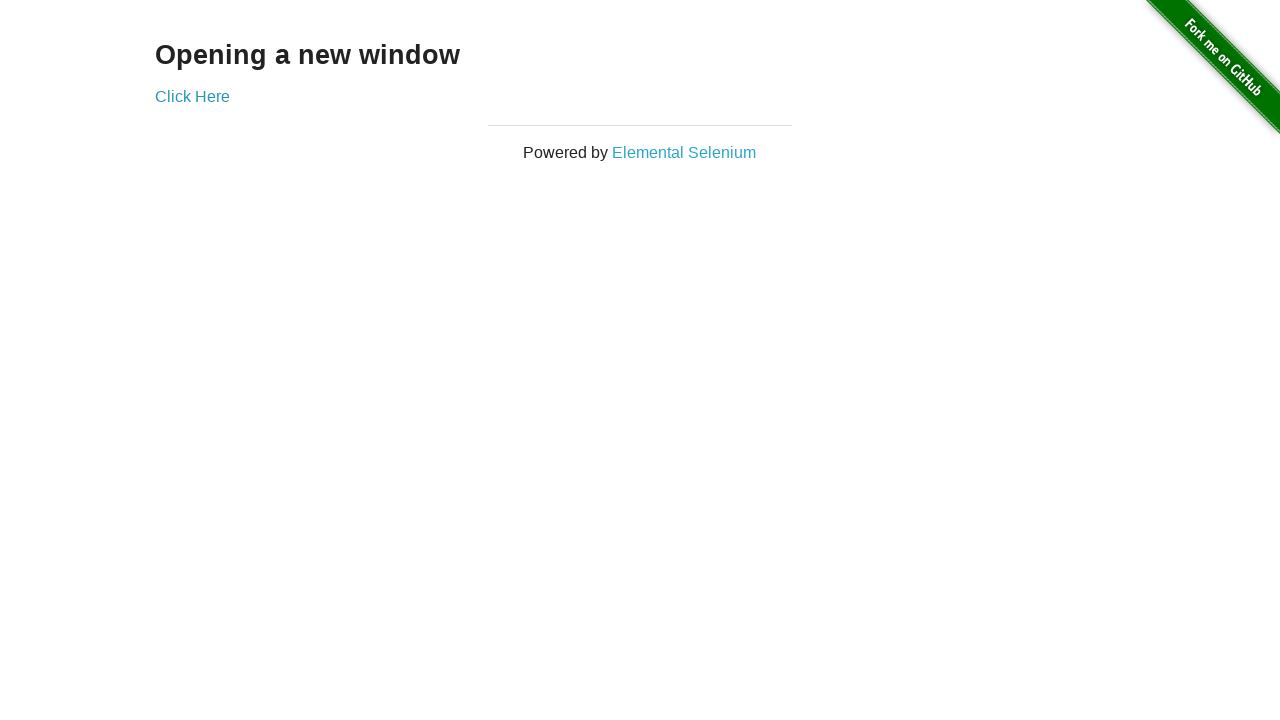

Verified first window title is not 'New Window'
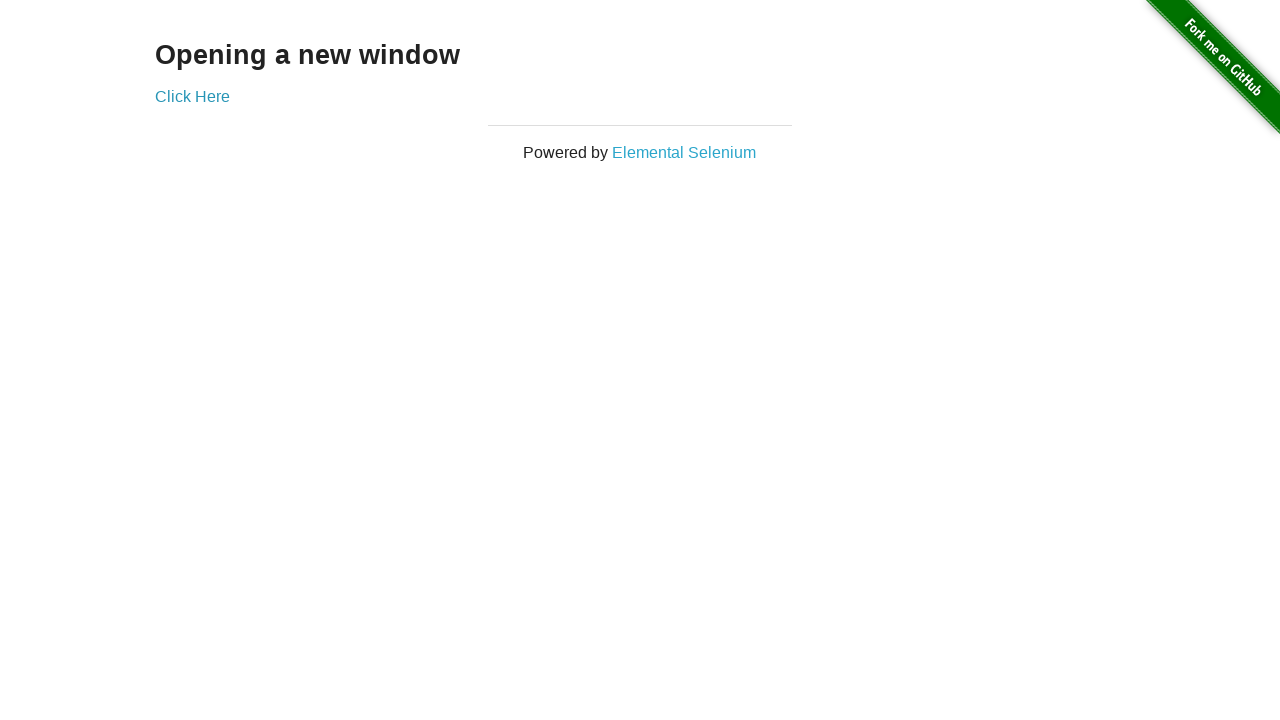

Verified new window title is 'New Window'
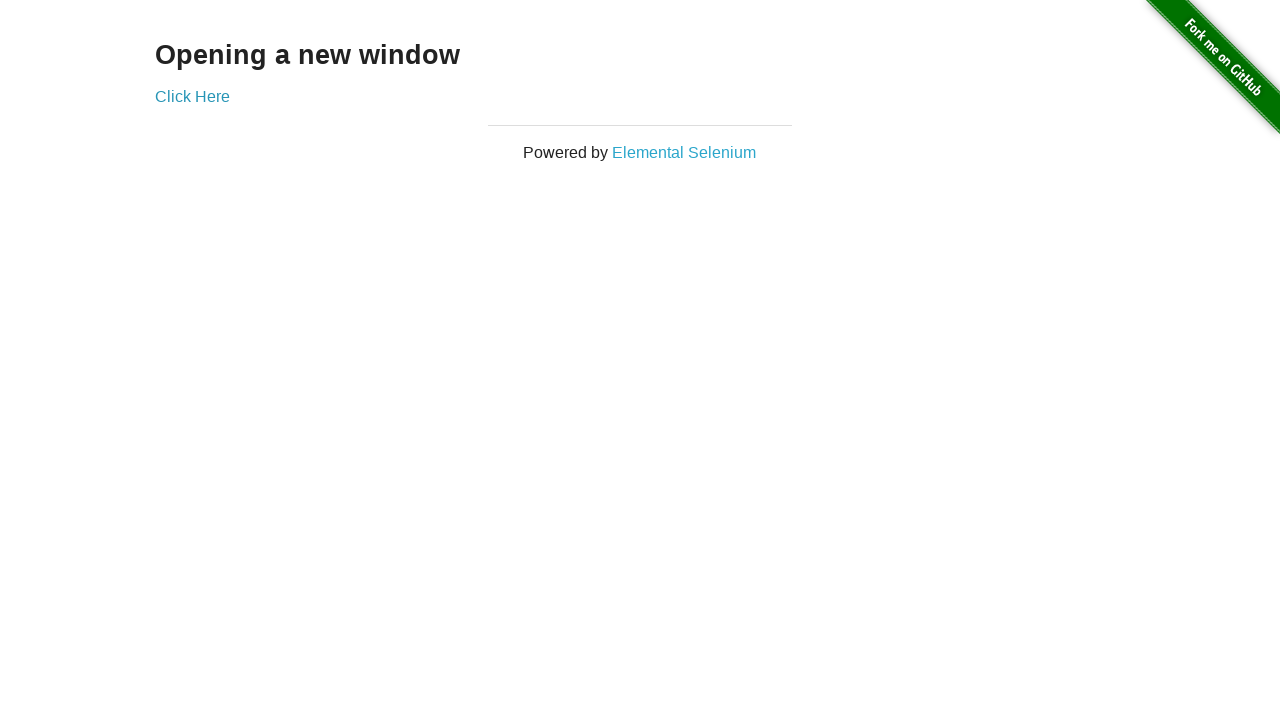

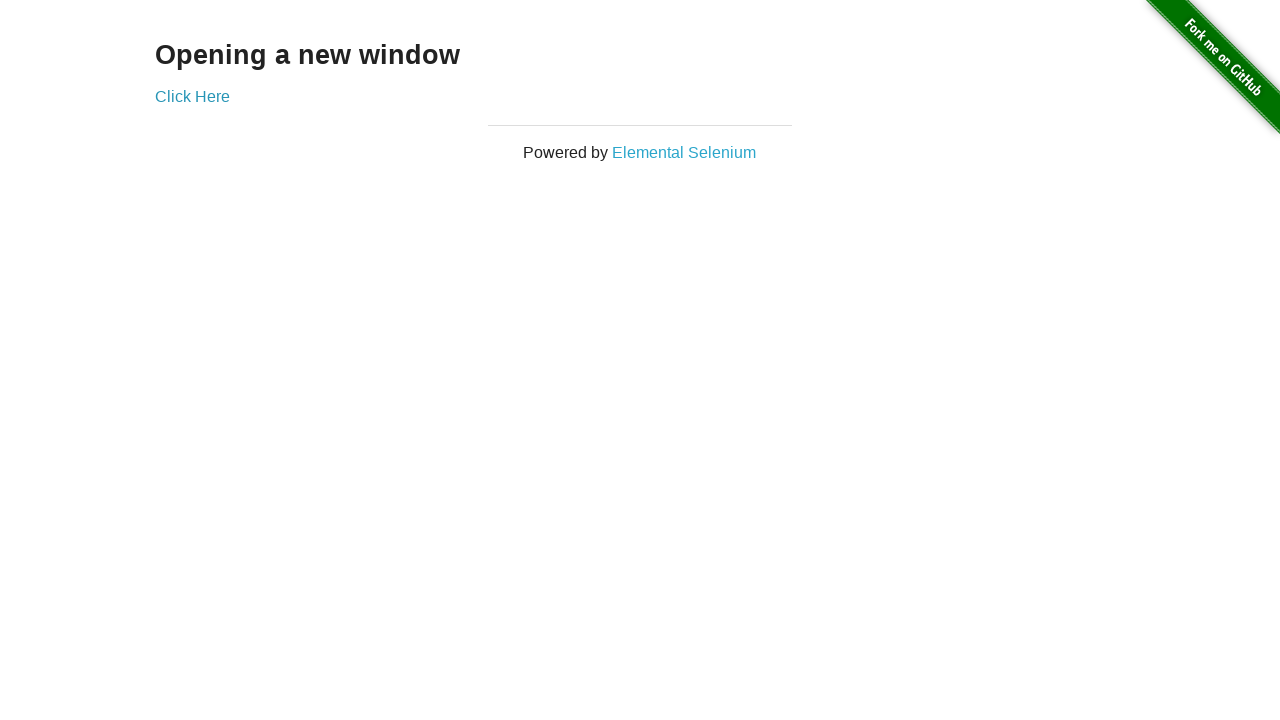